Tests navigation to the Text Input page on UI Test Automation Playground by scrolling to the bottom of the page and clicking the text input link, then verifying the page loaded correctly.

Starting URL: http://uitestingplayground.com/

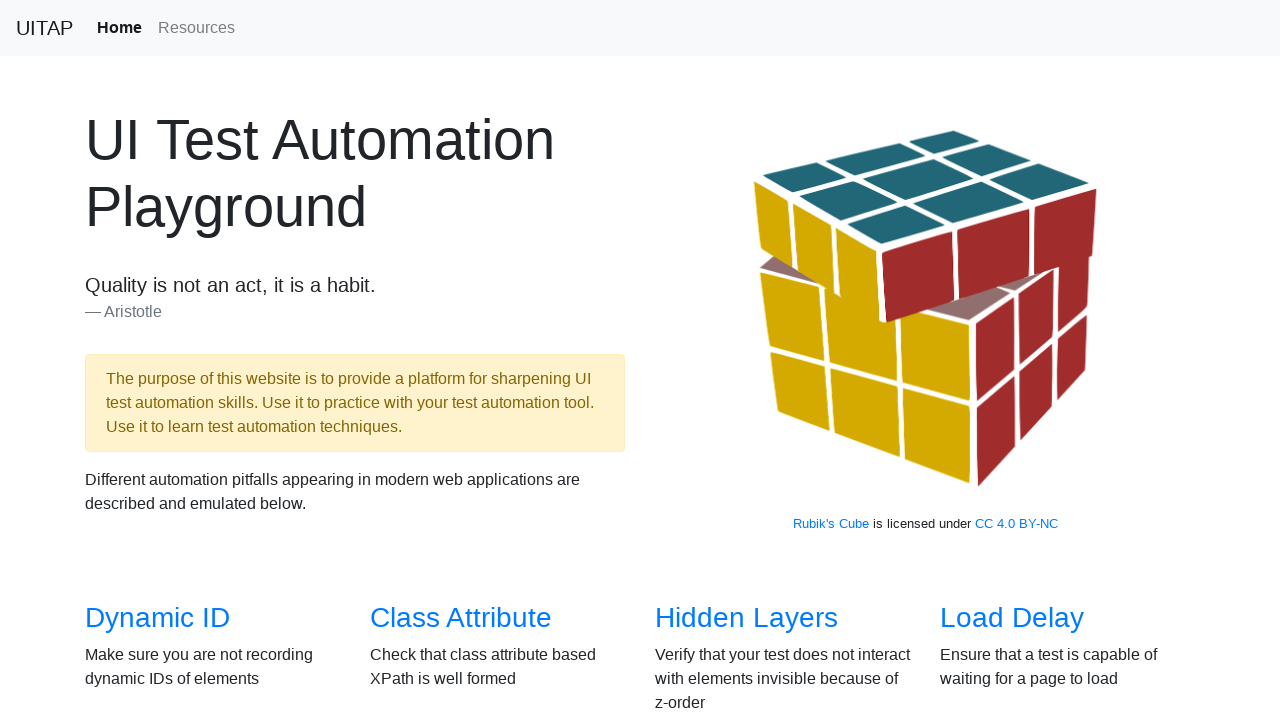

Verified initial page title is 'UI Test Automation Playground'
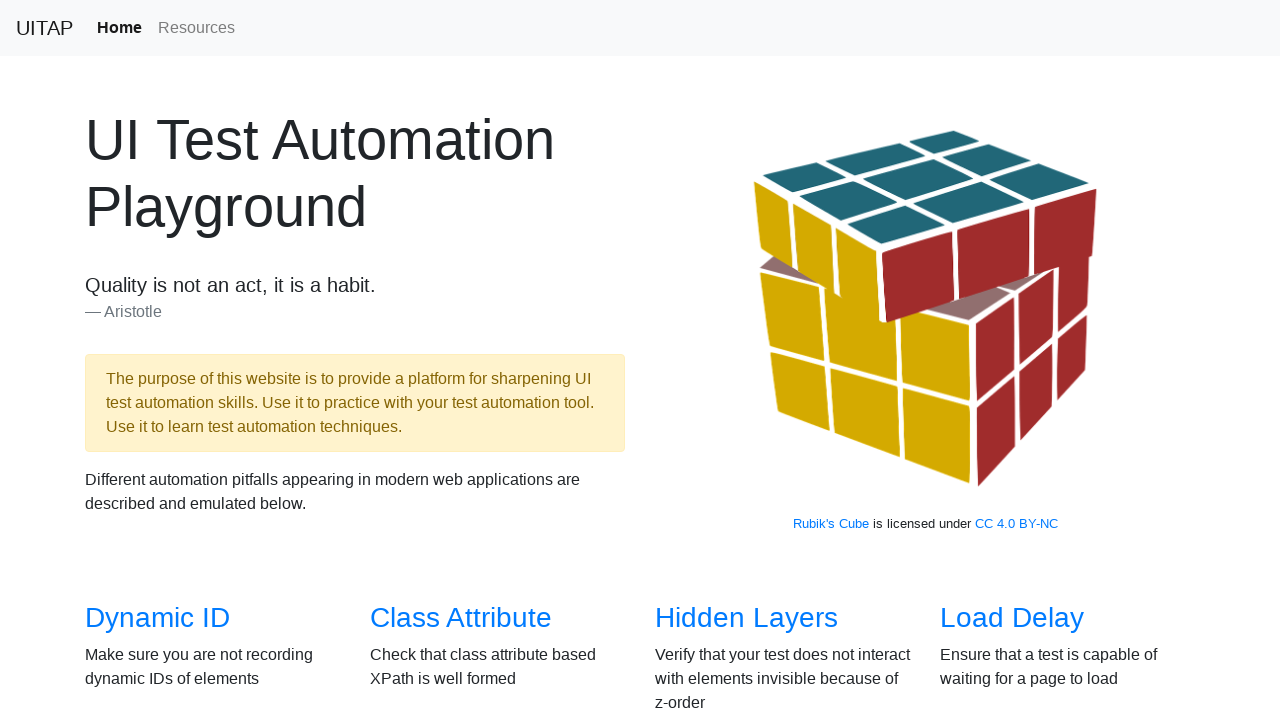

Scrolled to bottom of page
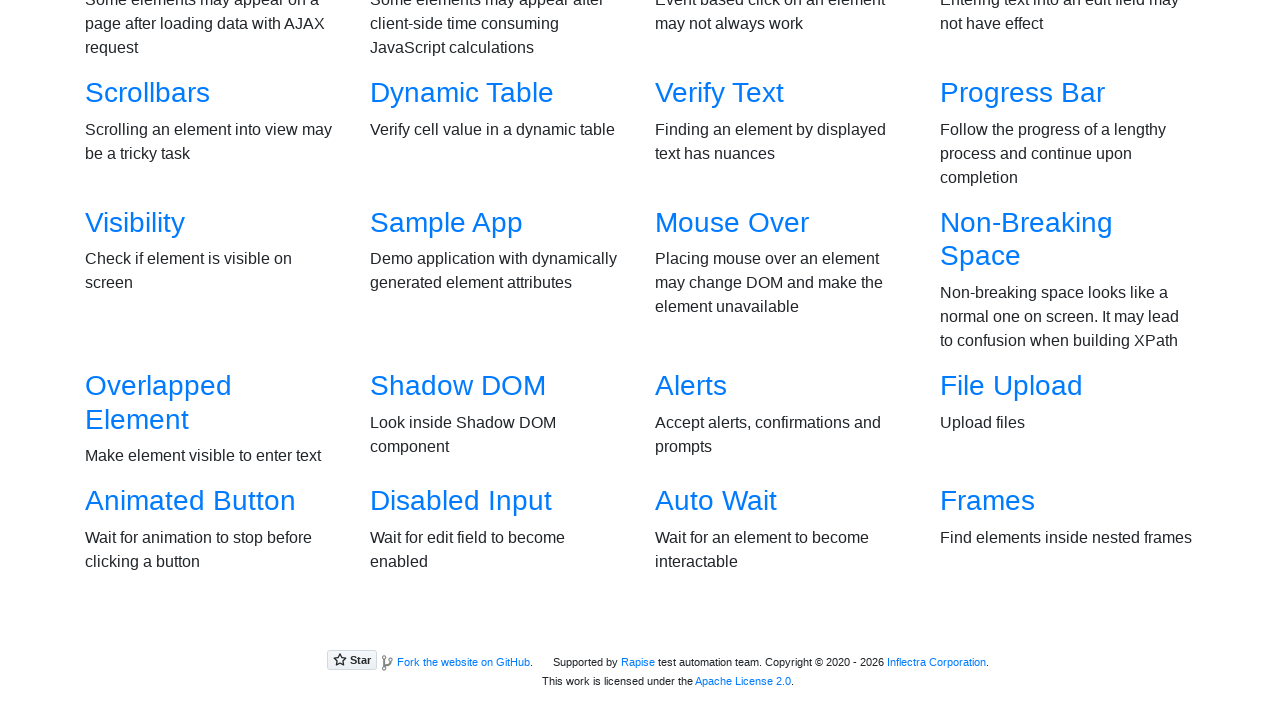

Clicked on the Text Input link at (1002, 360) on a[href*='/textinput']
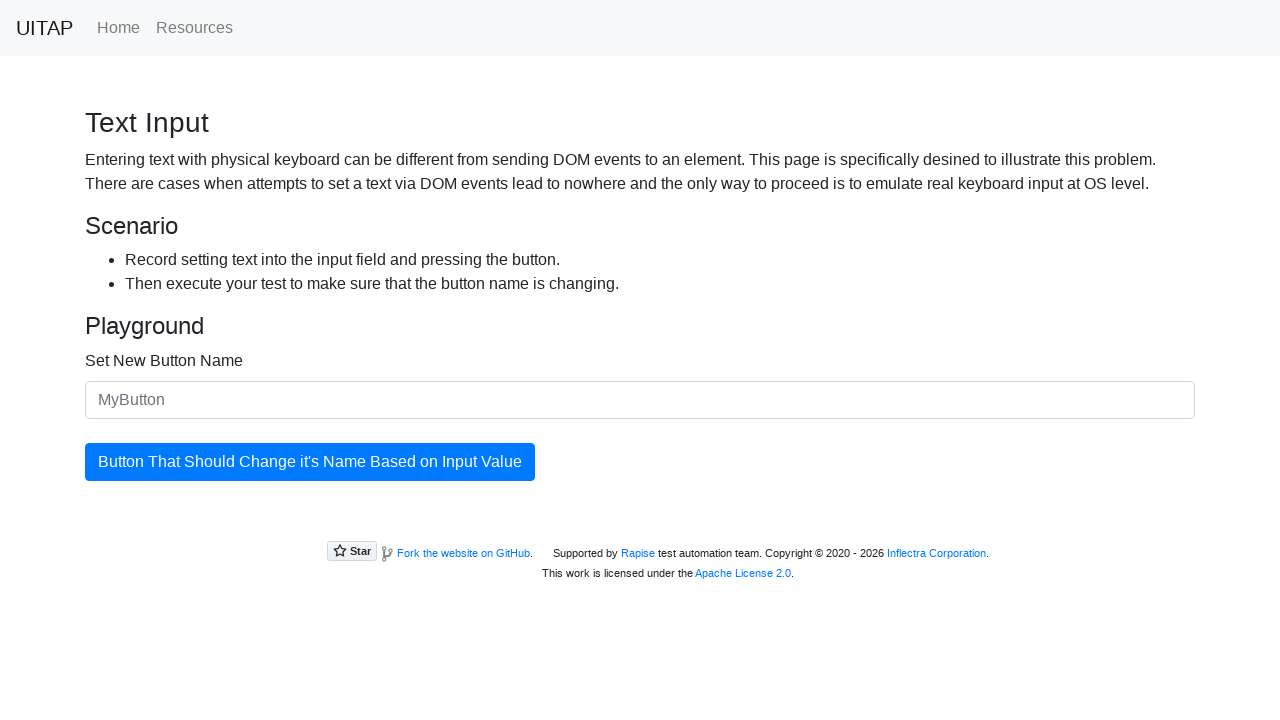

Primary button loaded on Text Input page
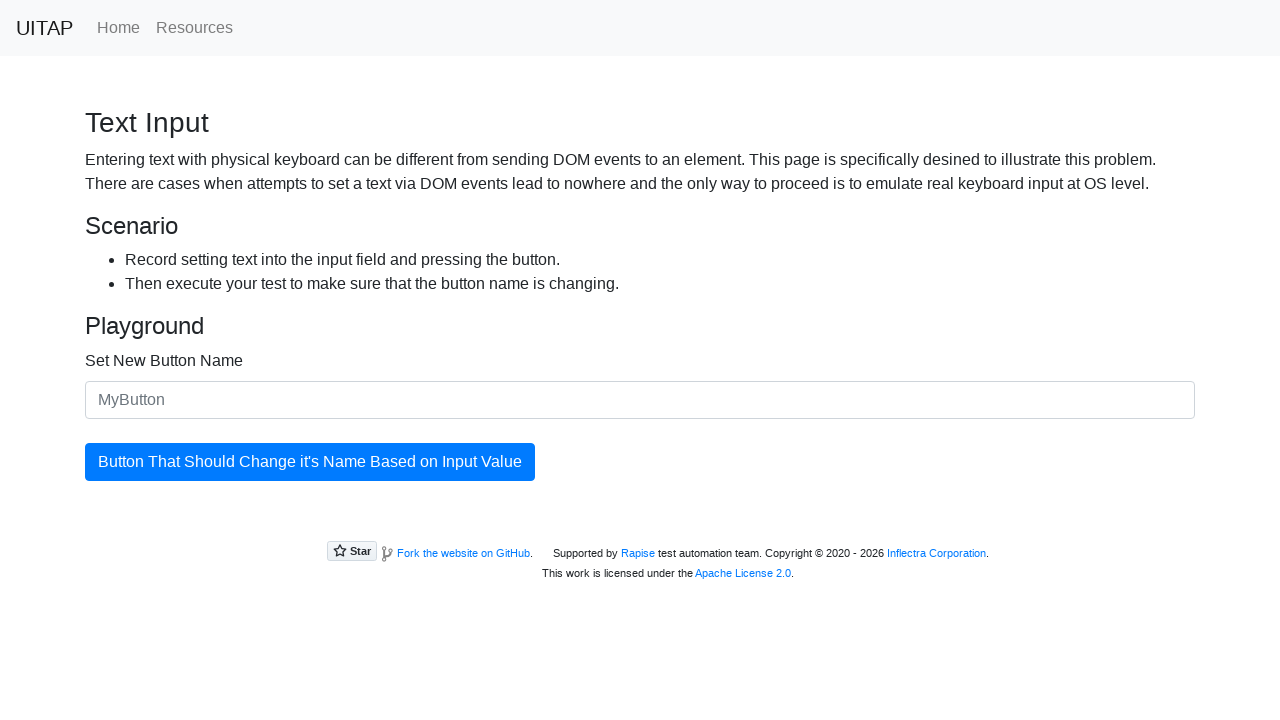

Verified navigation to correct URL: http://uitestingplayground.com/textinput
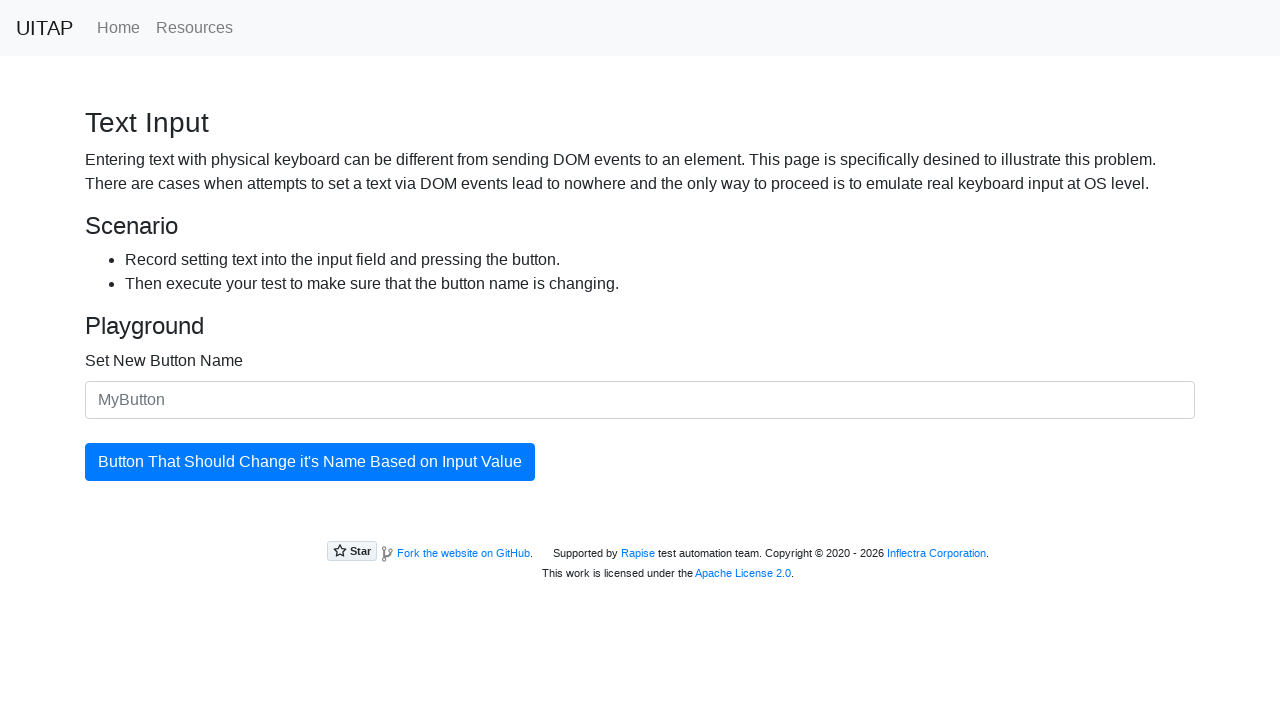

Verified page title is 'Text Input'
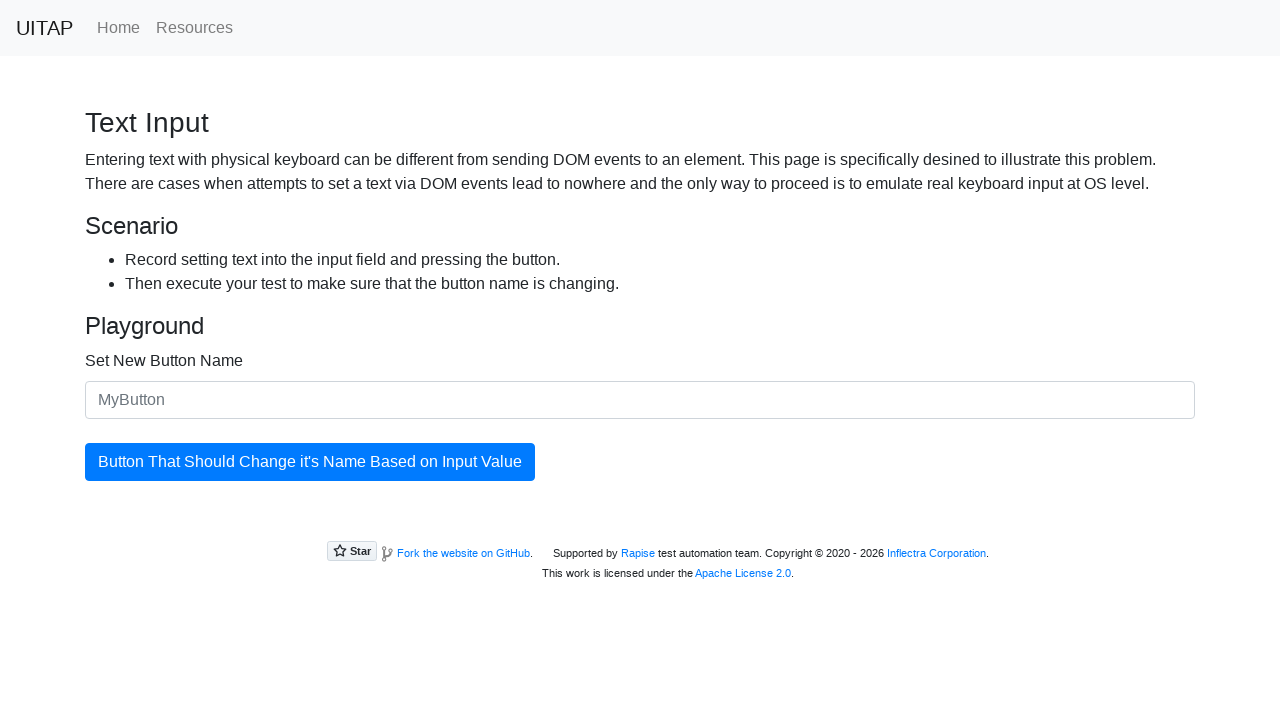

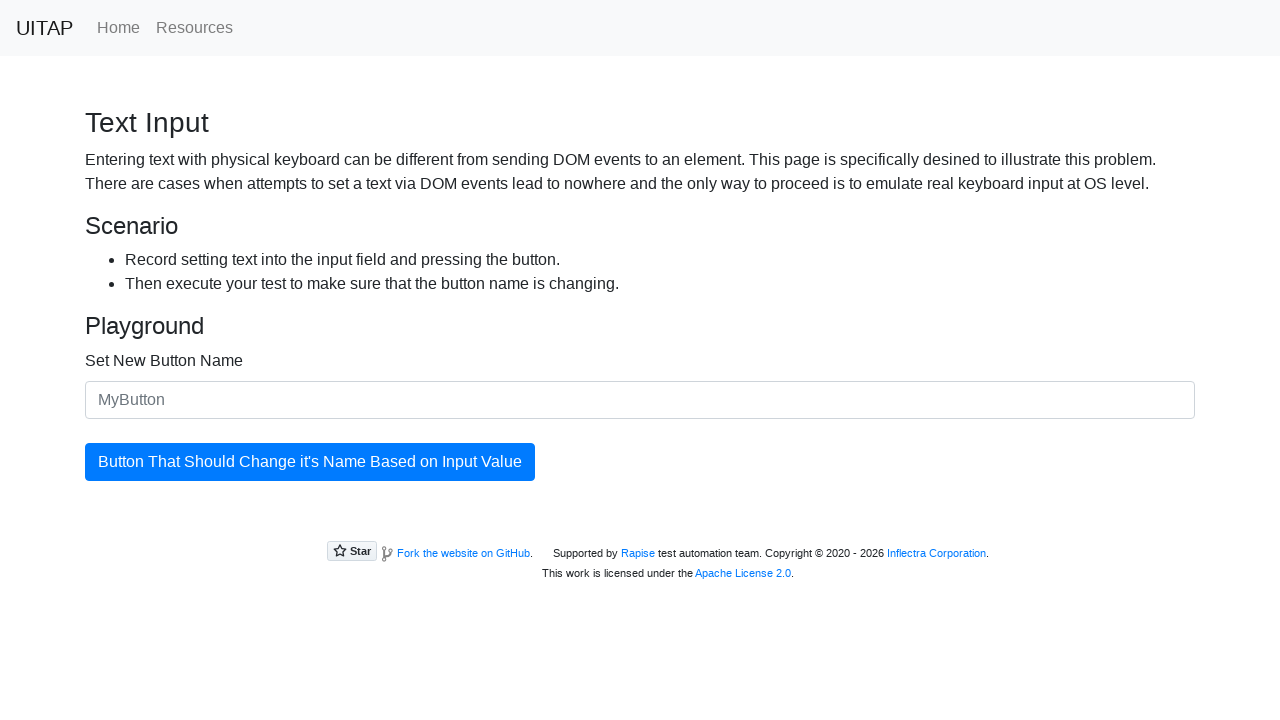